Tests drag and drop functionality using explicit Actions API approach by dragging column A to column B.

Starting URL: https://the-internet.herokuapp.com/drag_and_drop

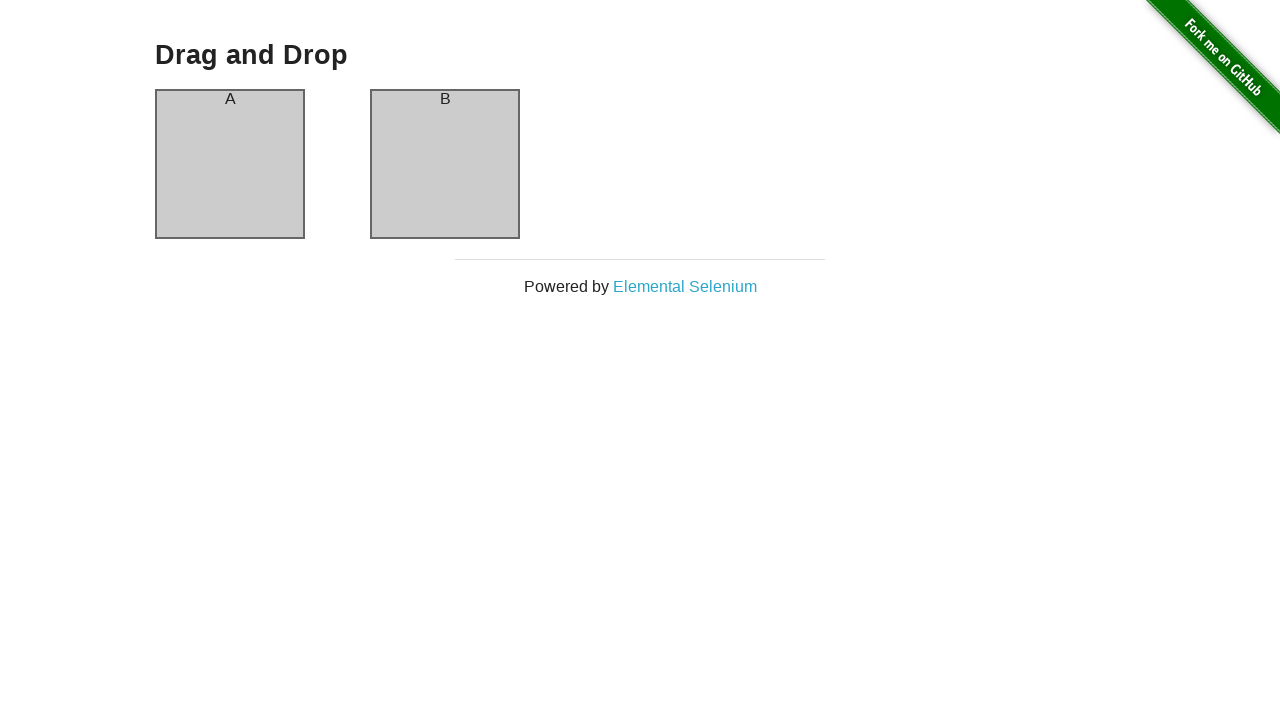

Waited for column A to be visible
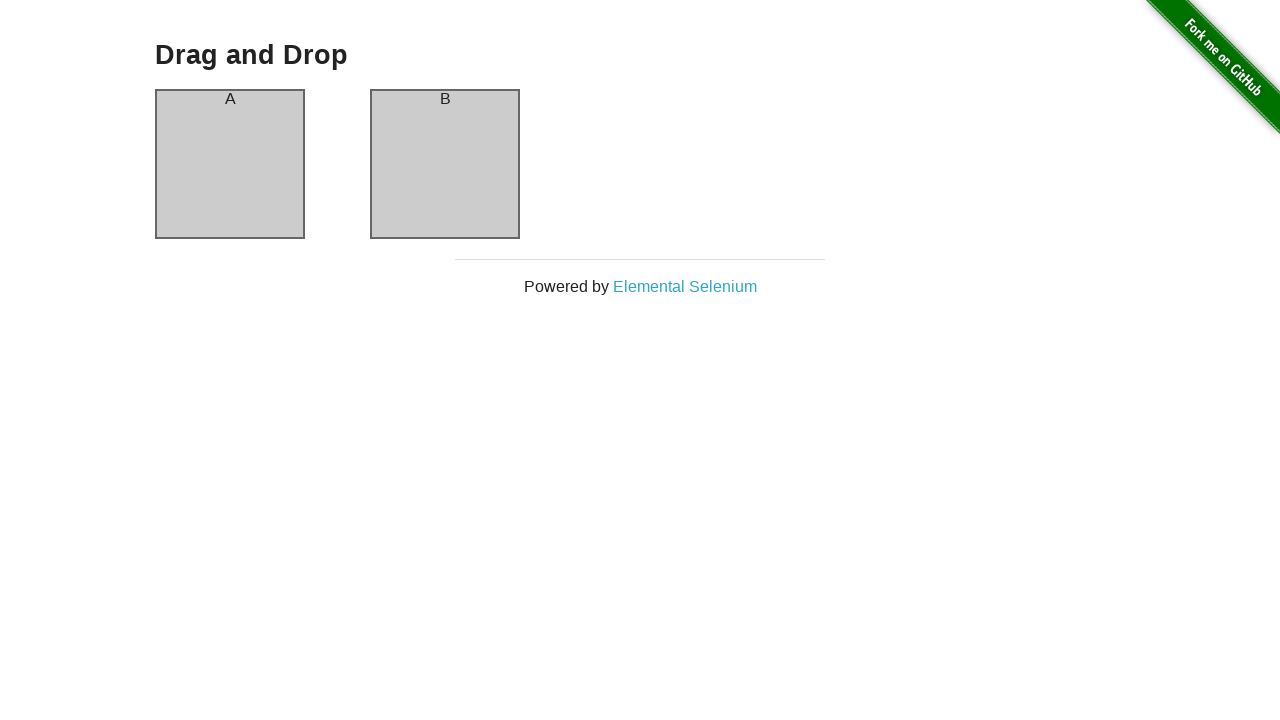

Waited for column B to be visible
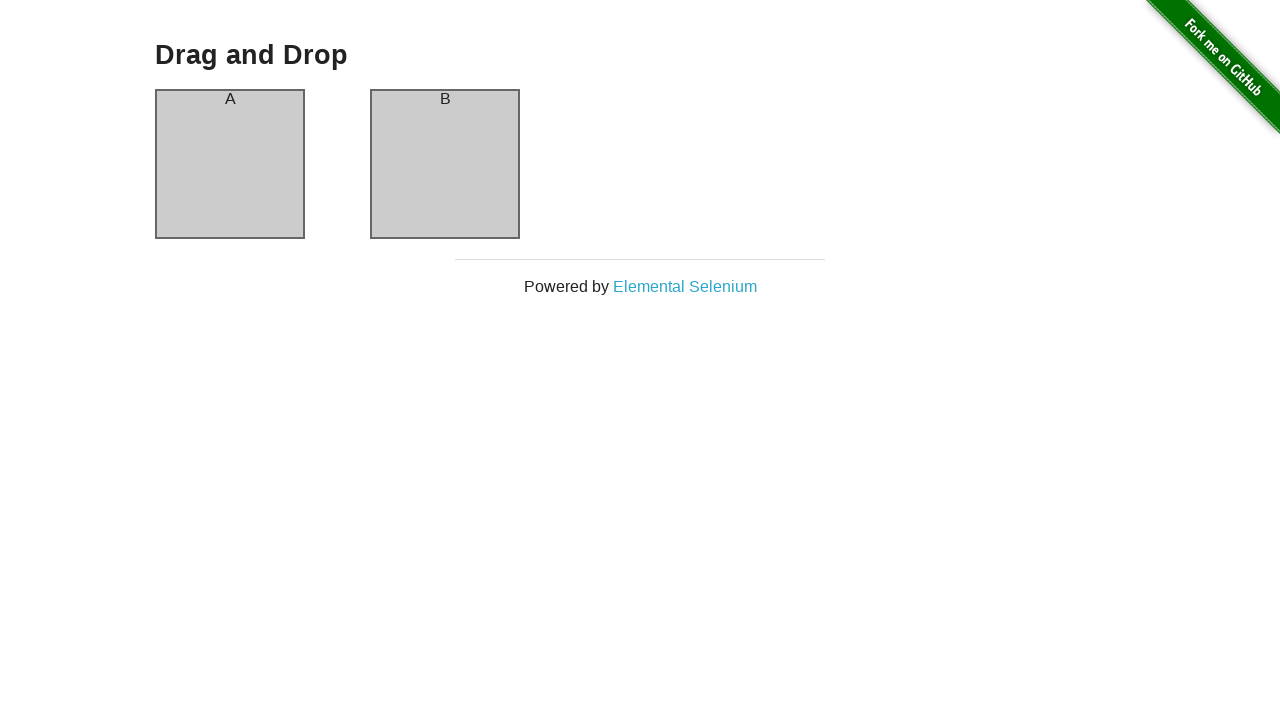

Dragged column A to column B at (445, 164)
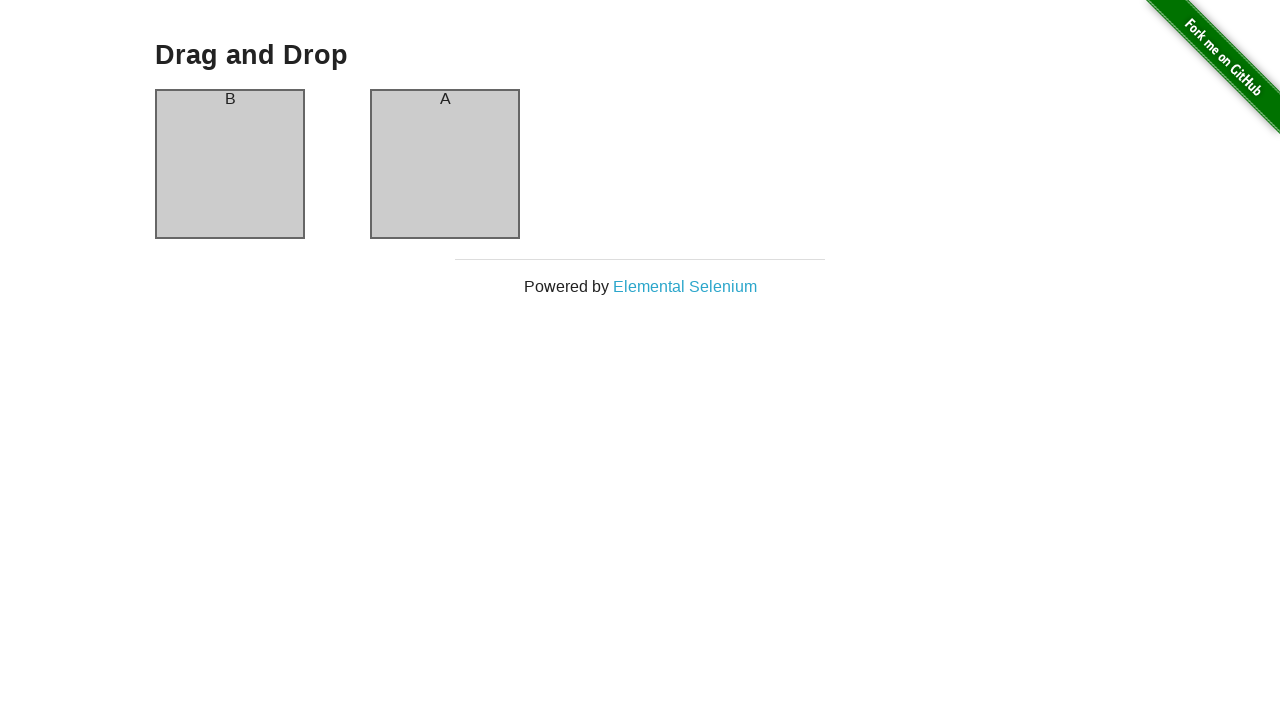

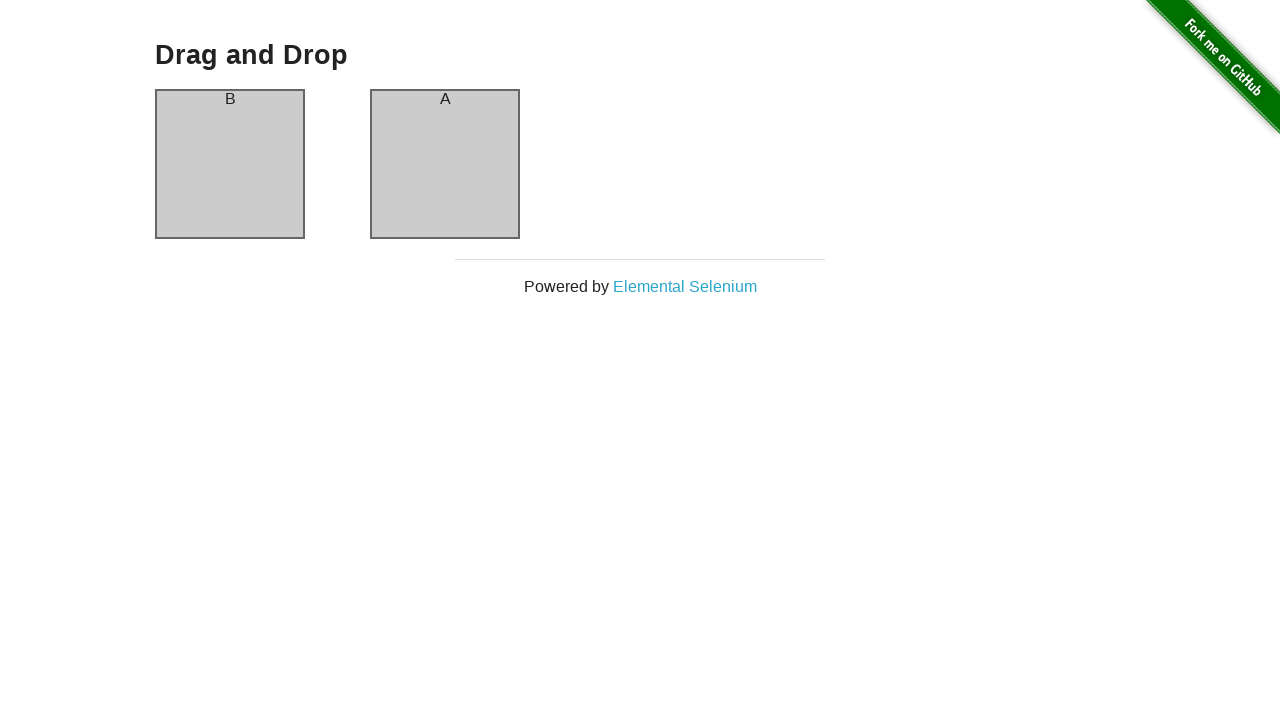